Tests filling a text field with "Hello World" and verifying the value was entered correctly

Starting URL: https://antoniotrindade.com.br/treinoautomacao/elementsweb.html

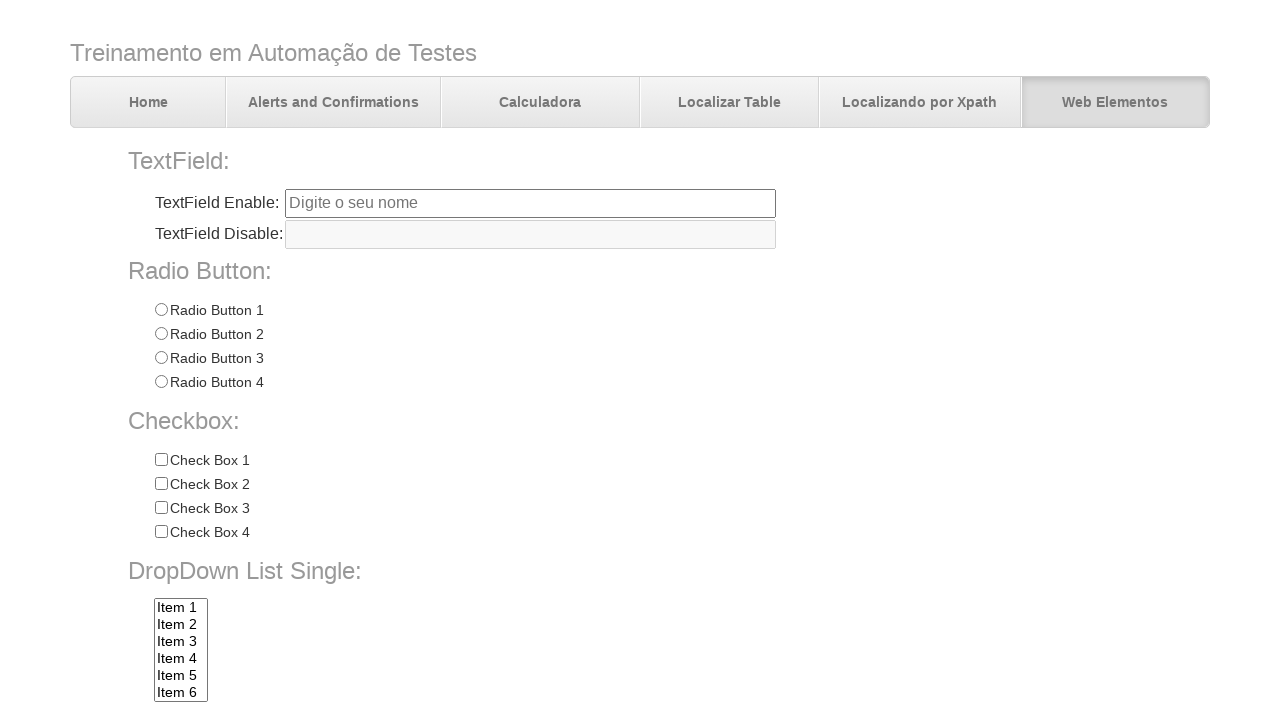

Navigated to Elements Web page
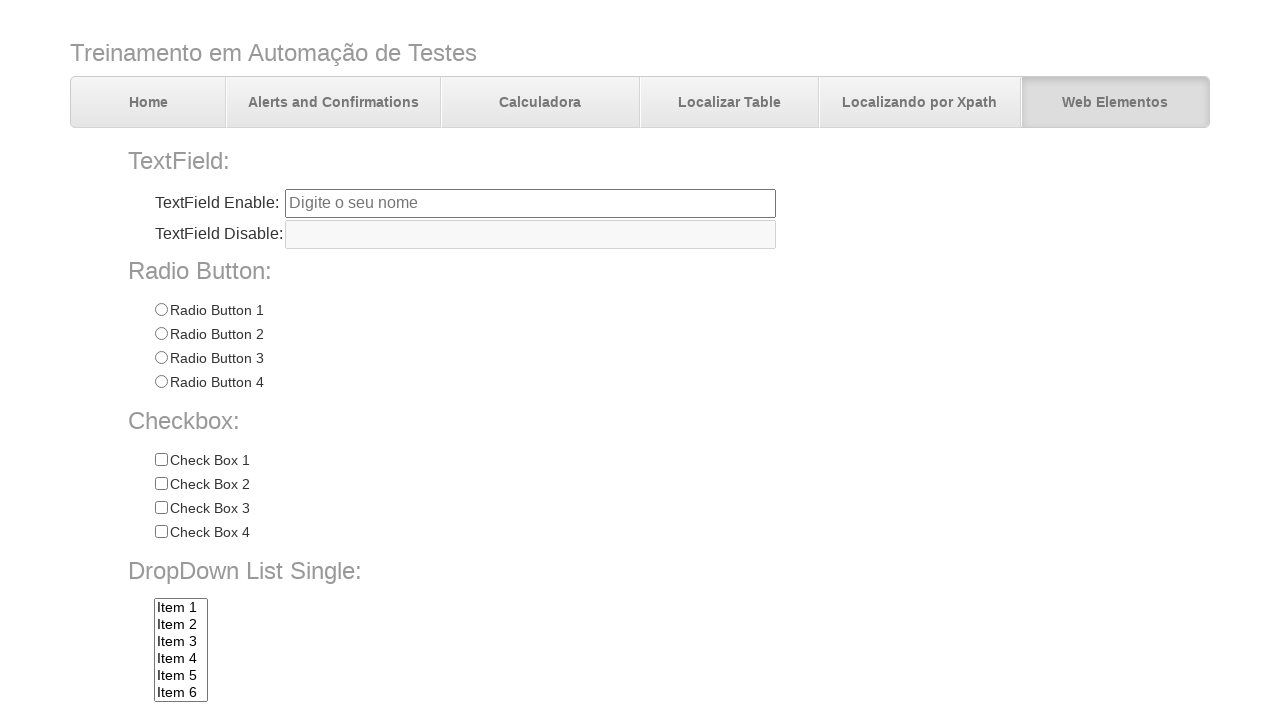

Filled text field with 'Hello World' on //input[@name='txtbox1']
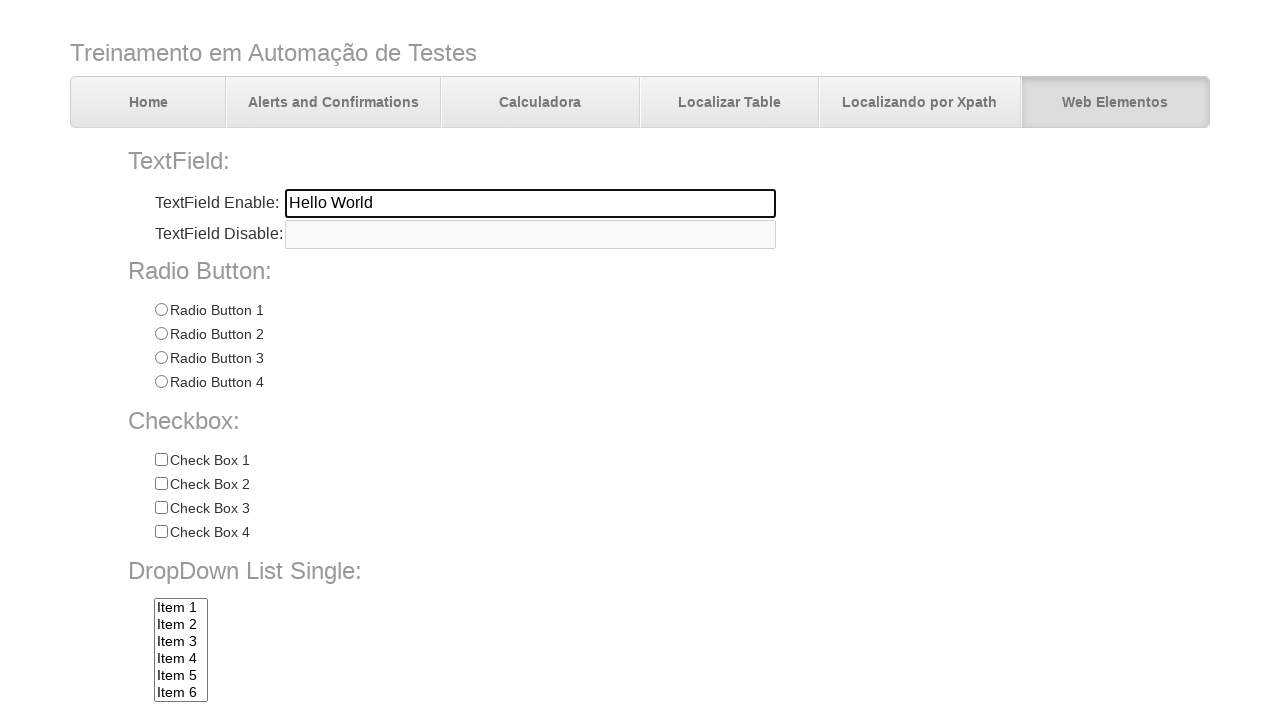

Verified text field contains 'Hello World'
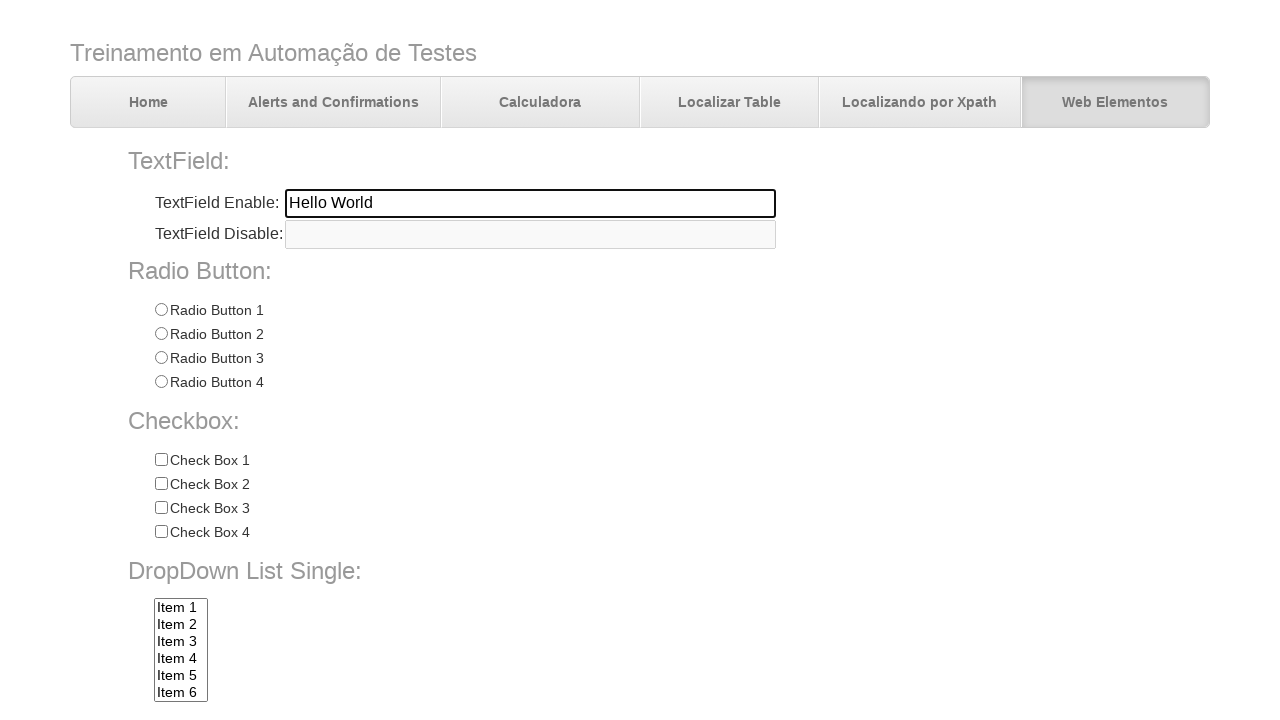

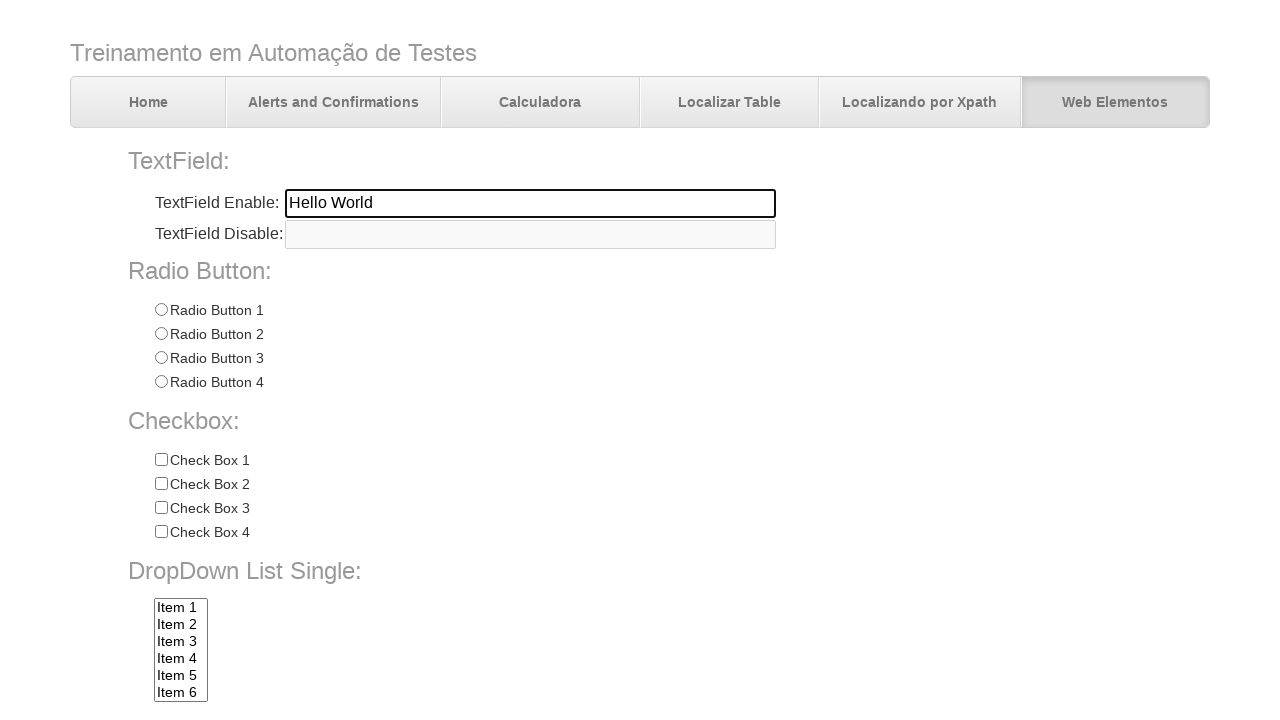